Navigates to a practice page and clicks a checkbox to the left of a specific table row containing "Joe.Root"

Starting URL: https://selectorshub.com/xpath-practice-page/

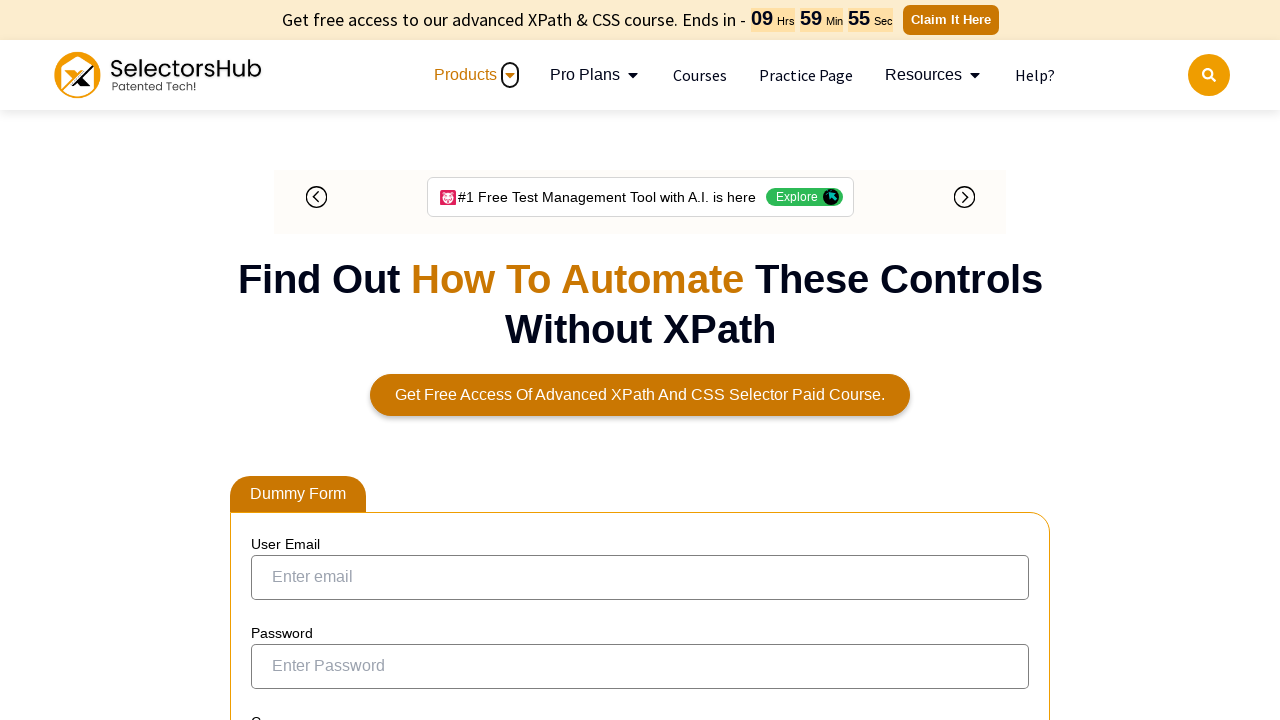

Located Joe.Root link element
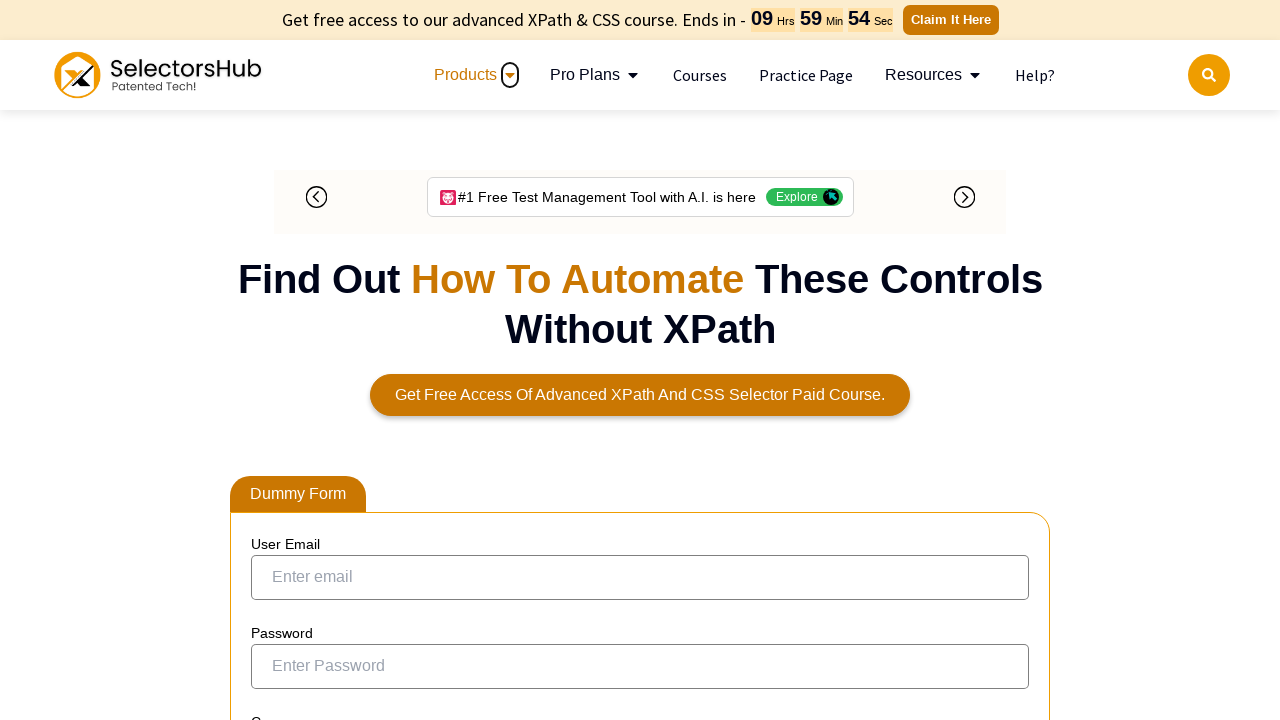

Clicked checkbox to the left of Joe.Root in table row at (274, 360) on tr:has(a:has-text('Joe.Root')) input[type='checkbox']
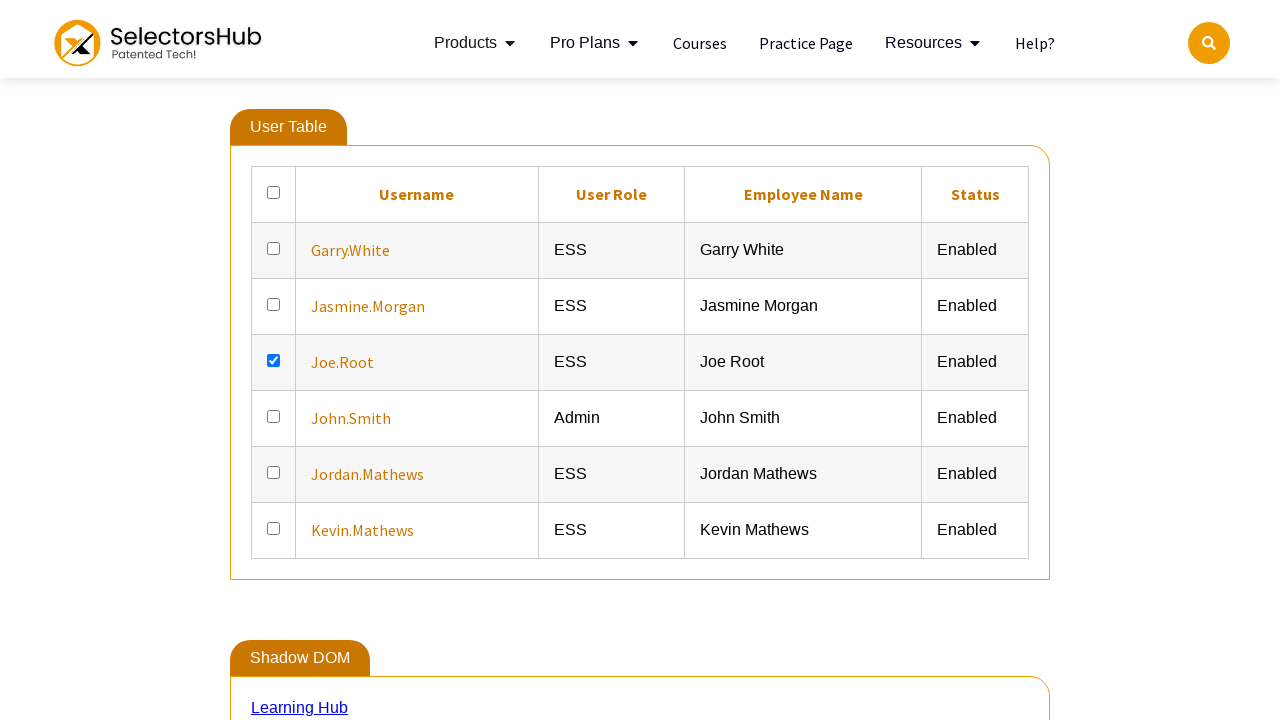

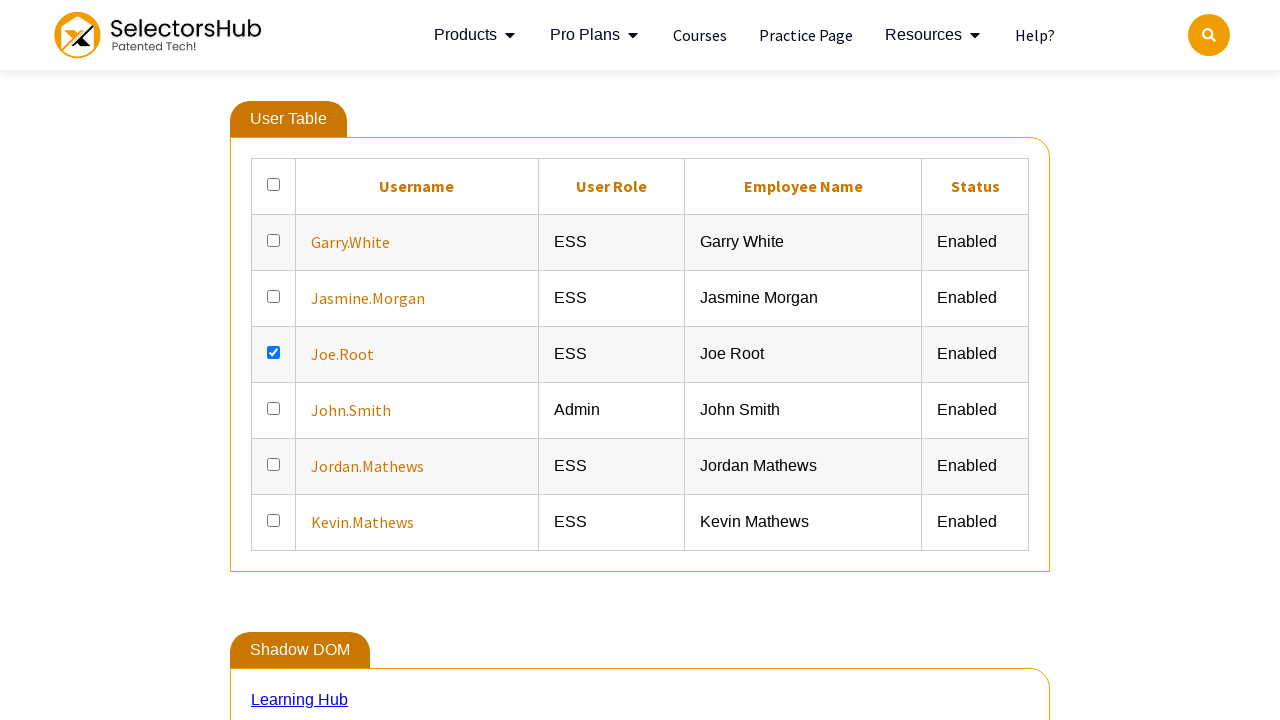